Tests the Blazedemo purchase form by entering a name in the input field and pressing Enter to submit the form.

Starting URL: http://blazedemo.com/purchase.php

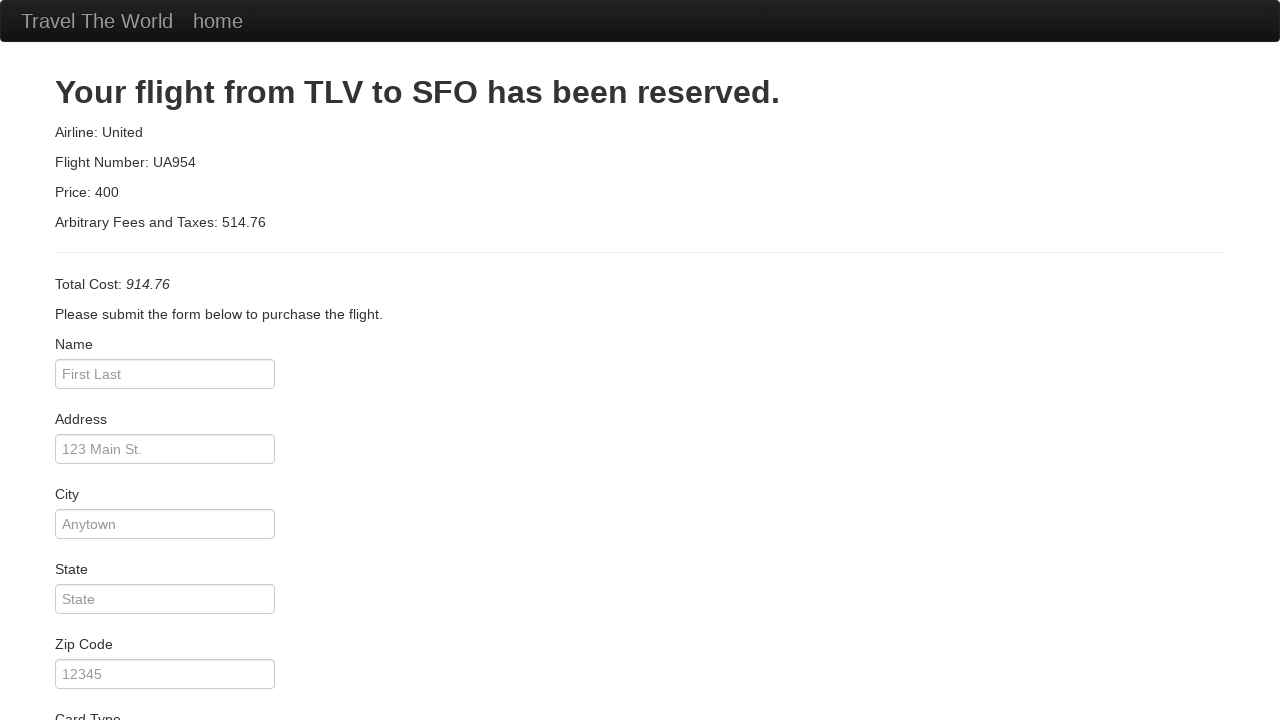

Cleared the name input field on #inputName
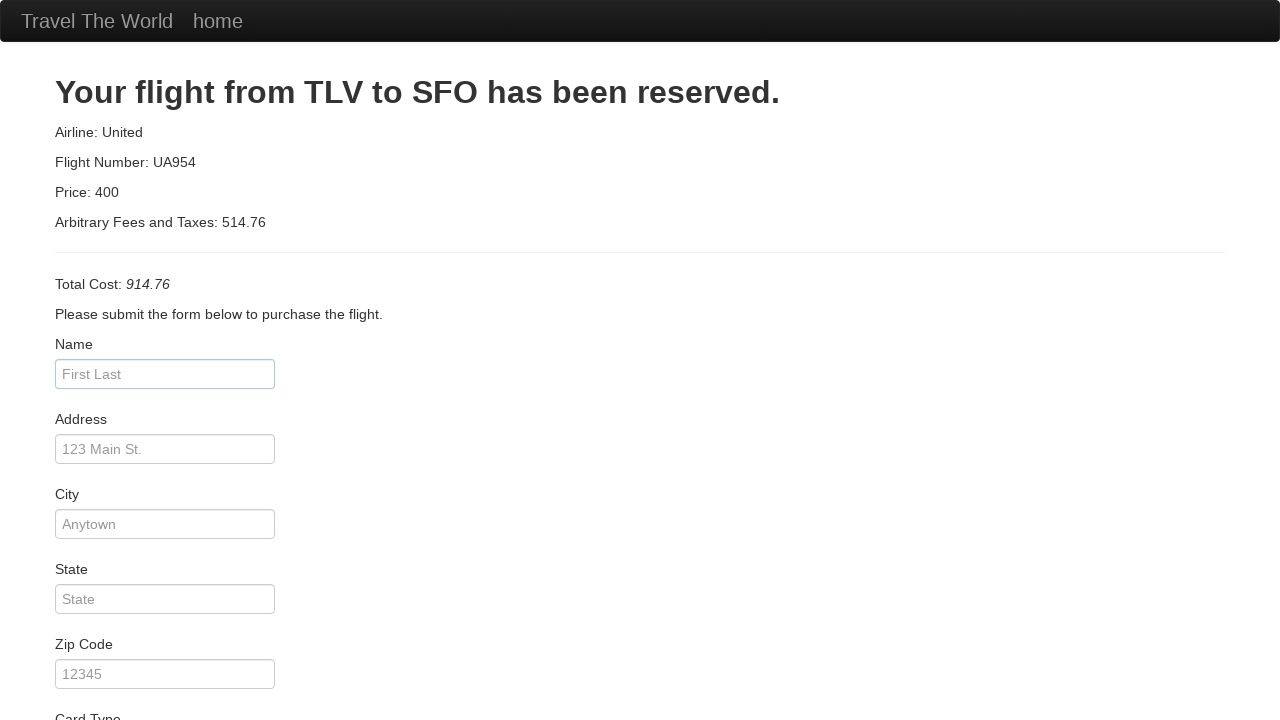

Entered 'First Last' in the name input field on #inputName
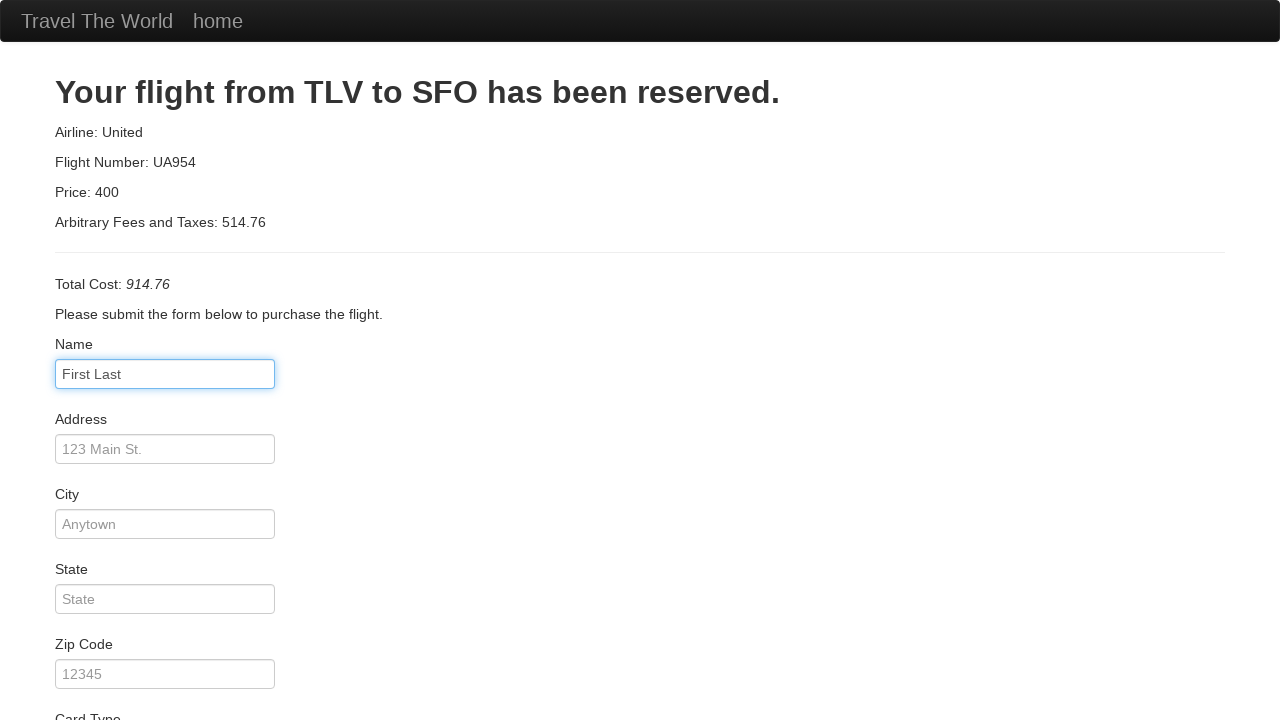

Pressed Enter to submit the purchase form on #inputName
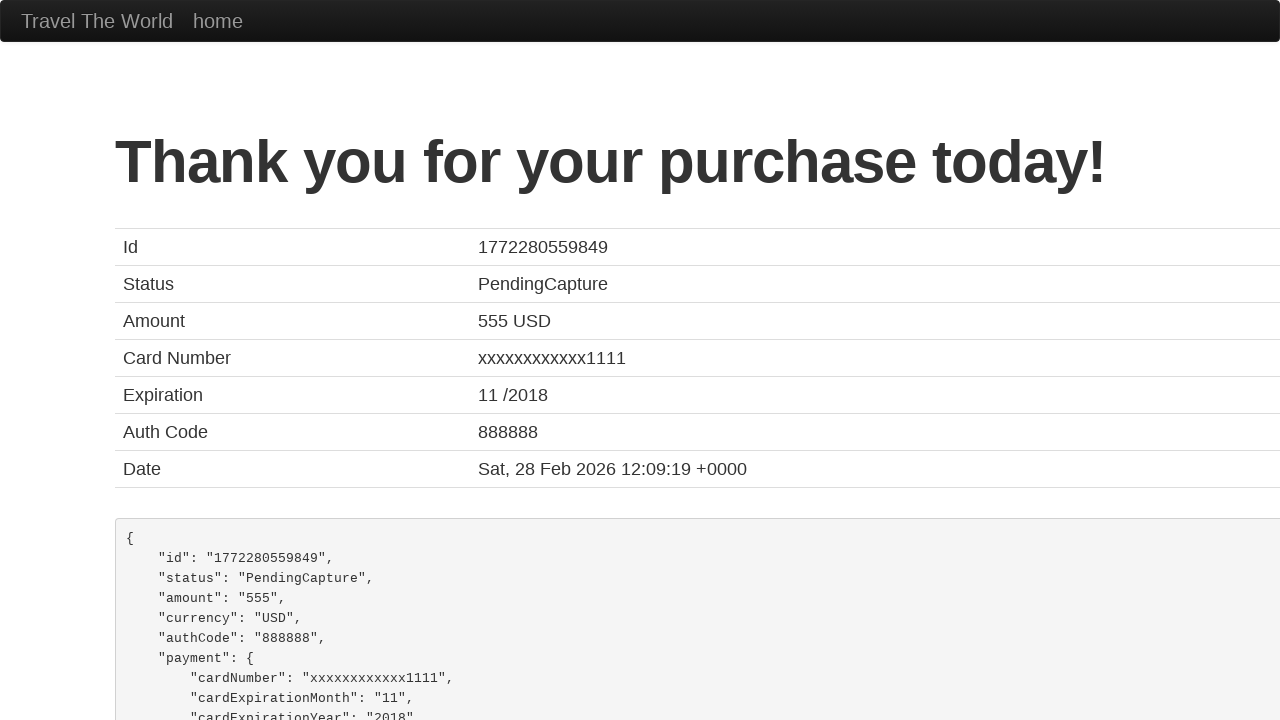

Waited 1 second for form submission response
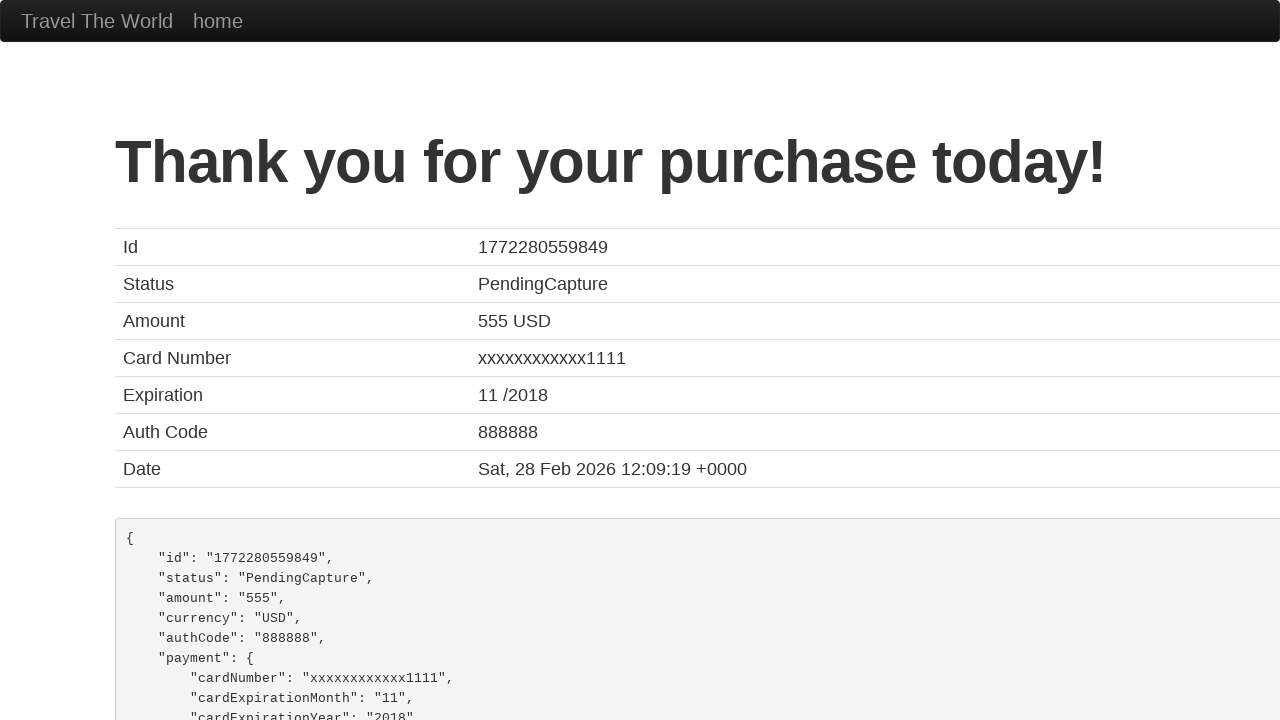

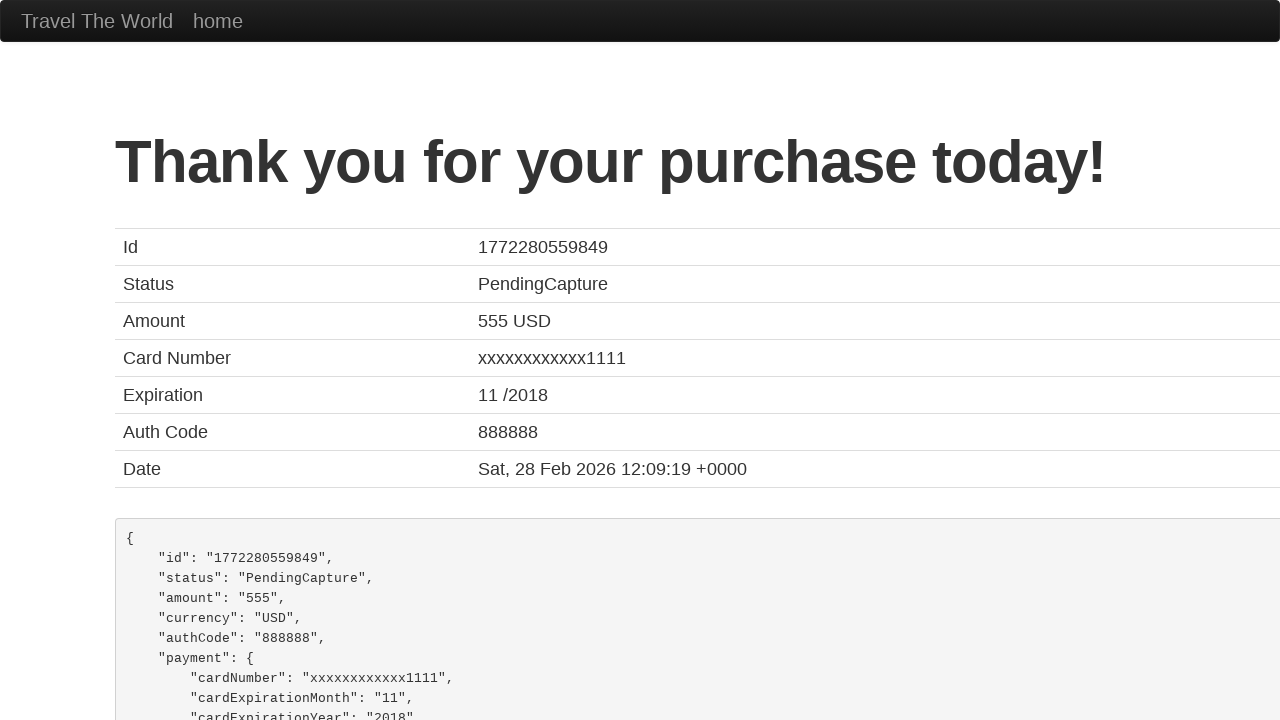